Tests various Playwright assertions on a TodoMVC app by adding a todo item, checking it, filtering to active items, and clearing completed items

Starting URL: https://todomvc.com/examples/backbone/dist/

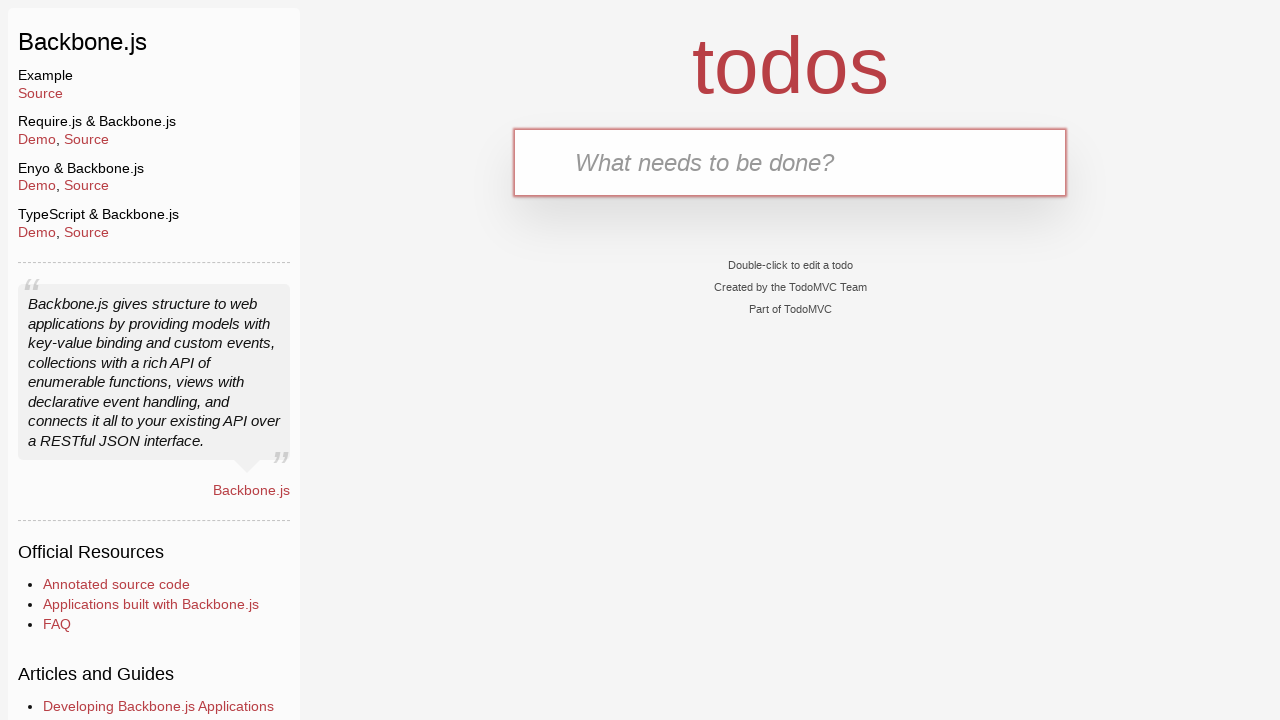

Waited for new-todo input field to load
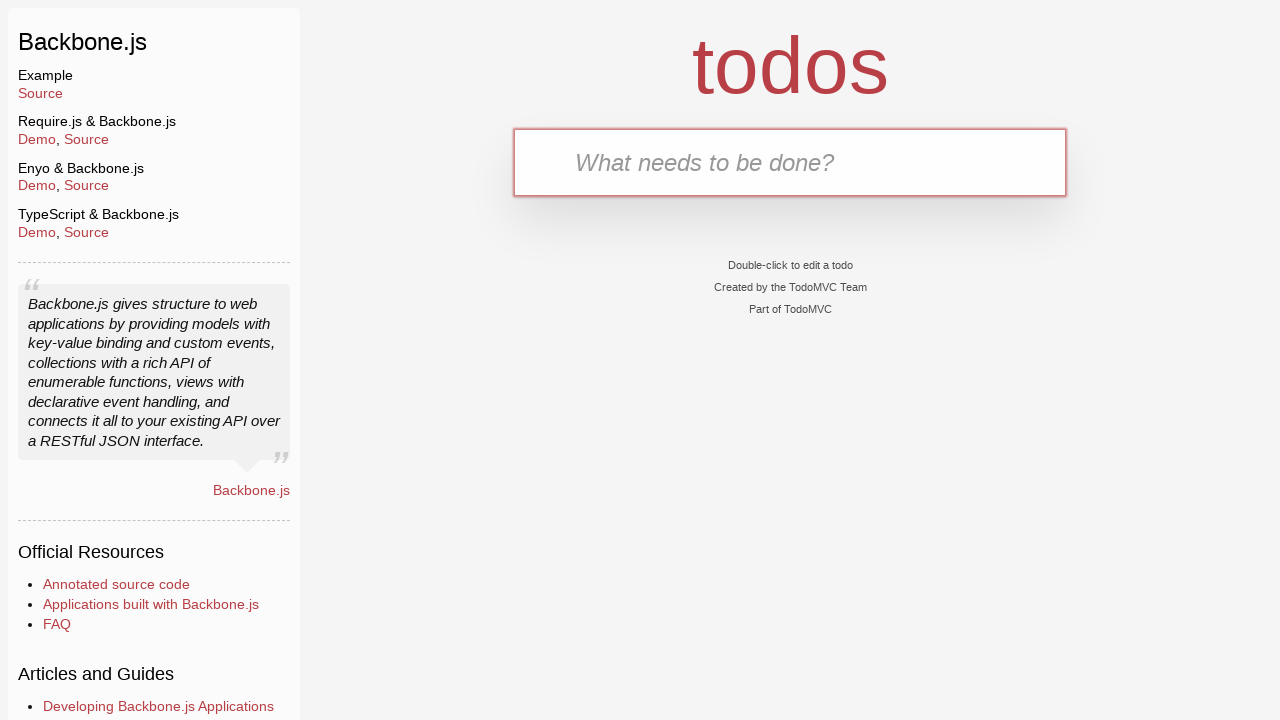

Filled input field with 'Buy milk' on input.new-todo
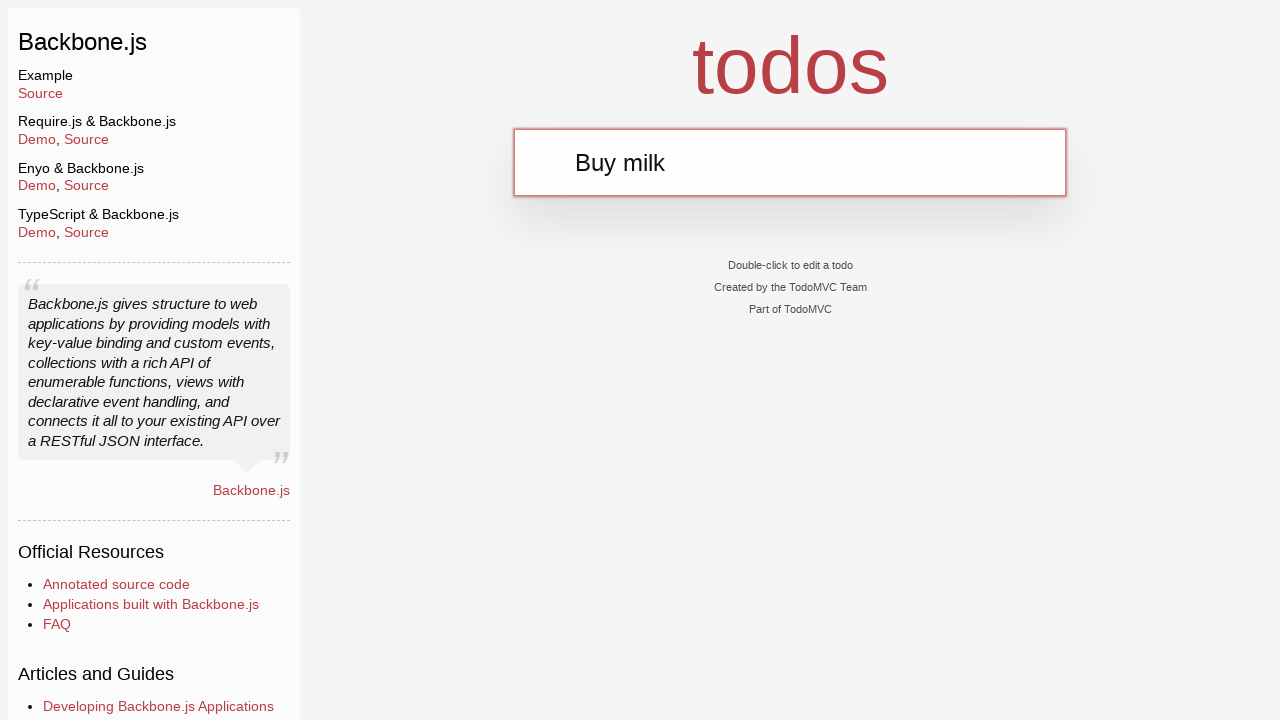

Pressed Enter to add todo item on input.new-todo
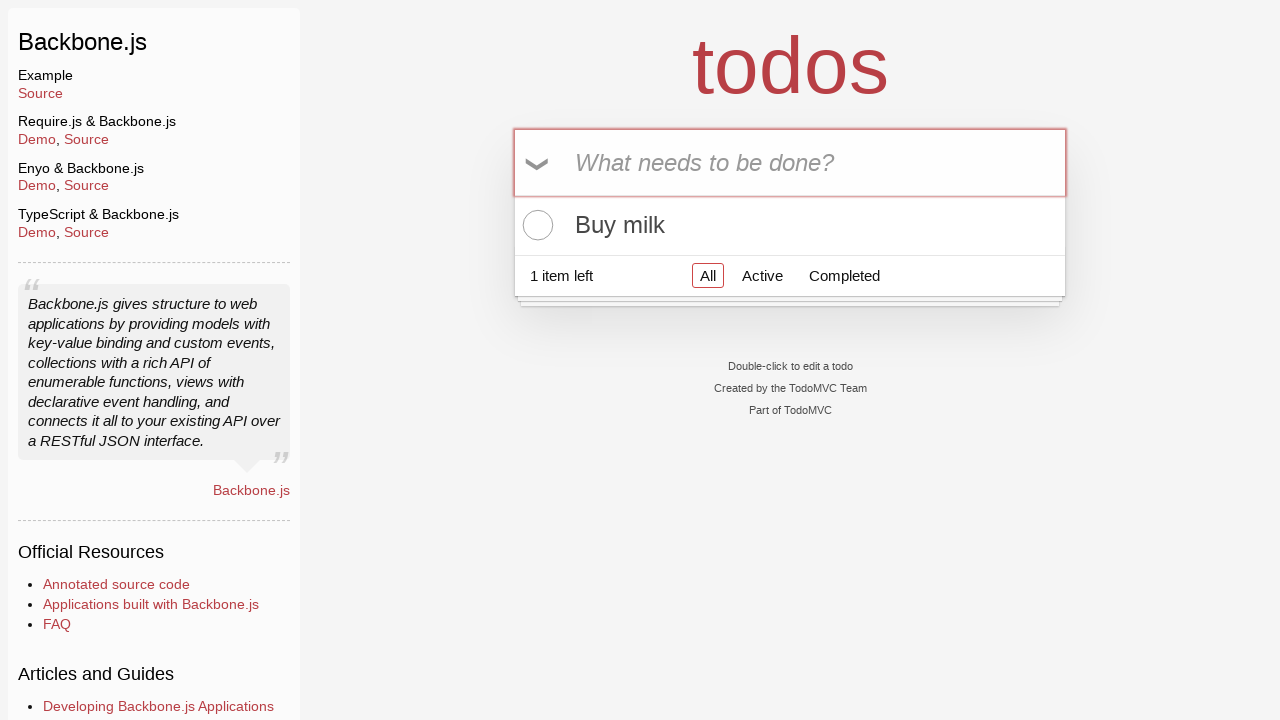

Todo item appeared in the list
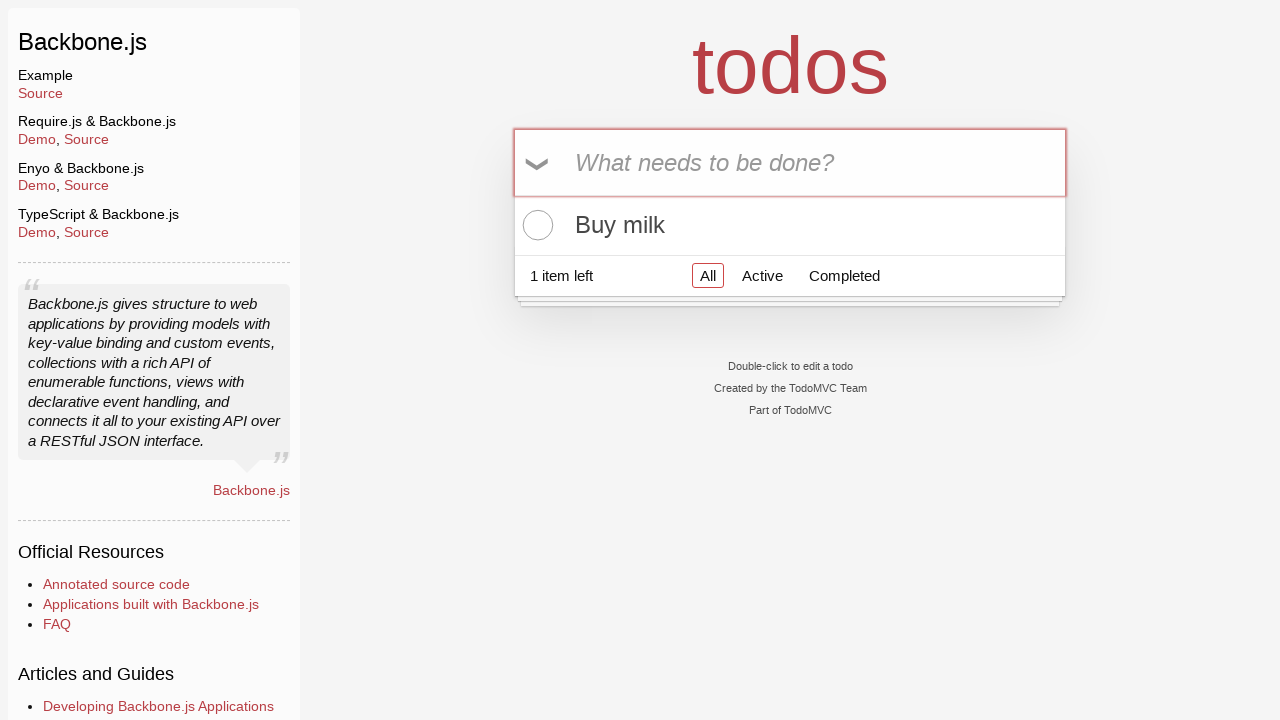

Checked the checkbox to mark todo as complete at (512, 192) on div input[type="checkbox"]
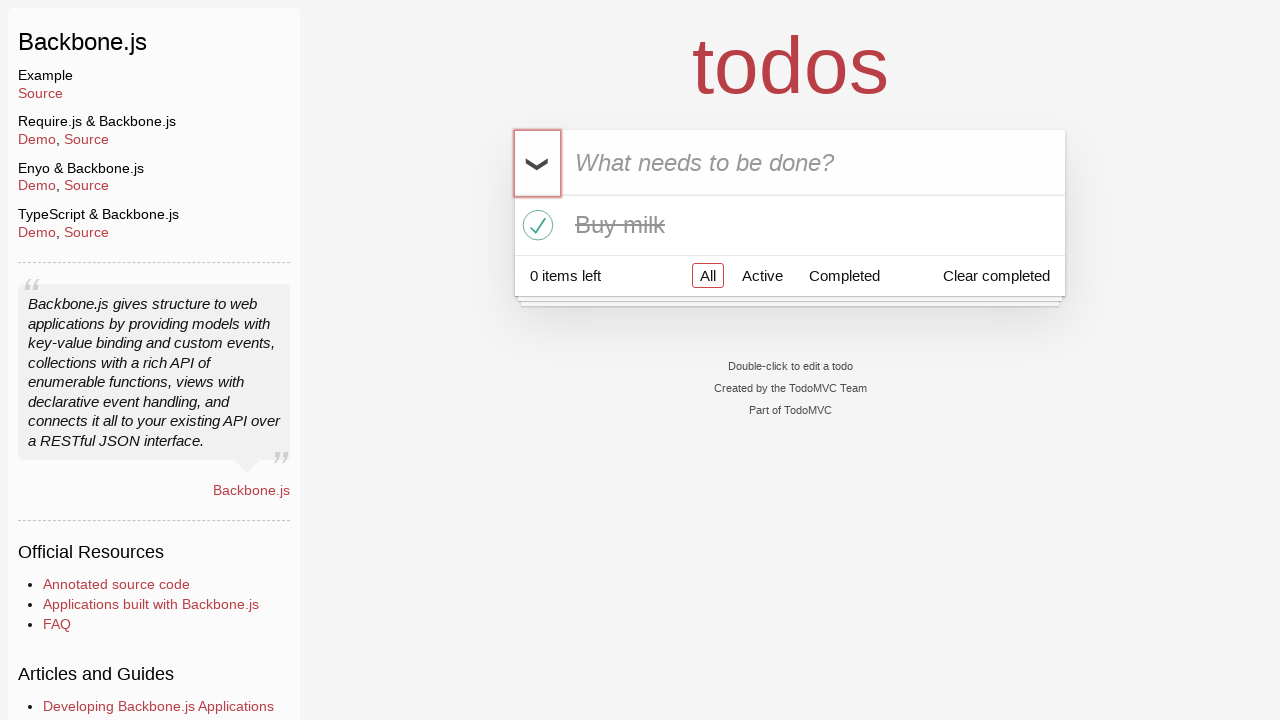

Clicked on Active filter at (762, 275) on text=Active
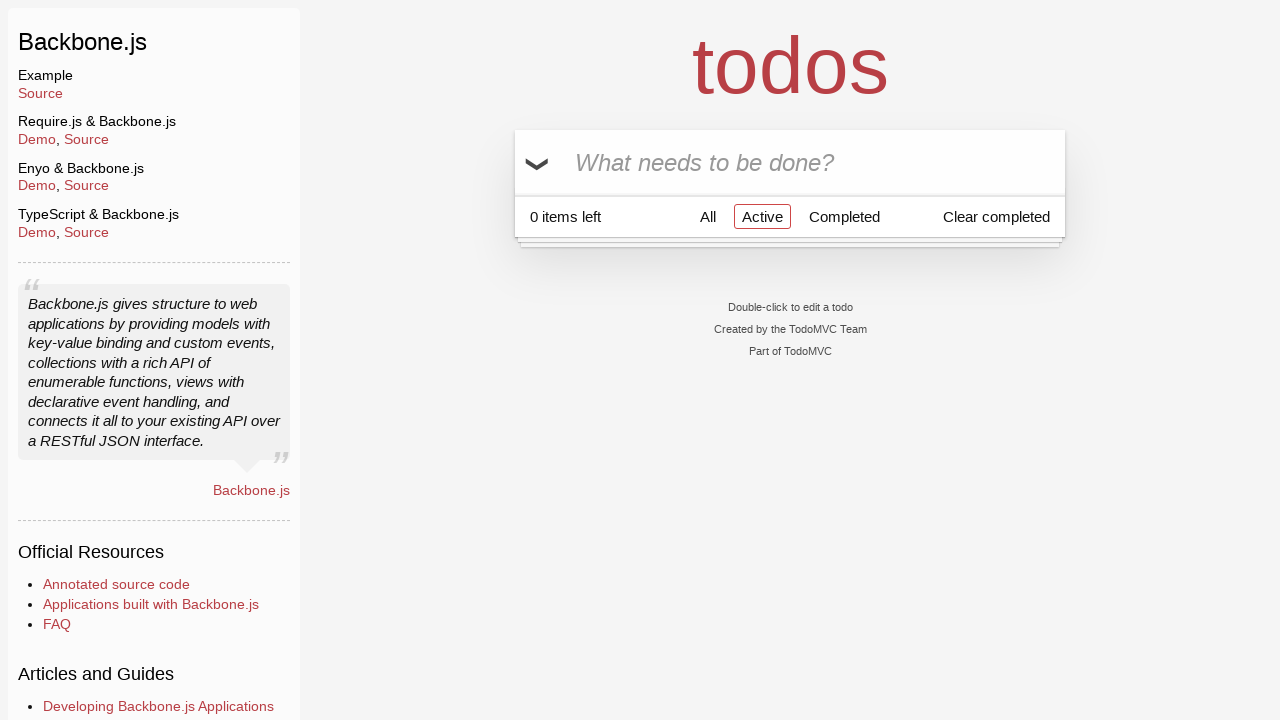

Clicked on Clear completed button at (996, 216) on text=Clear completed
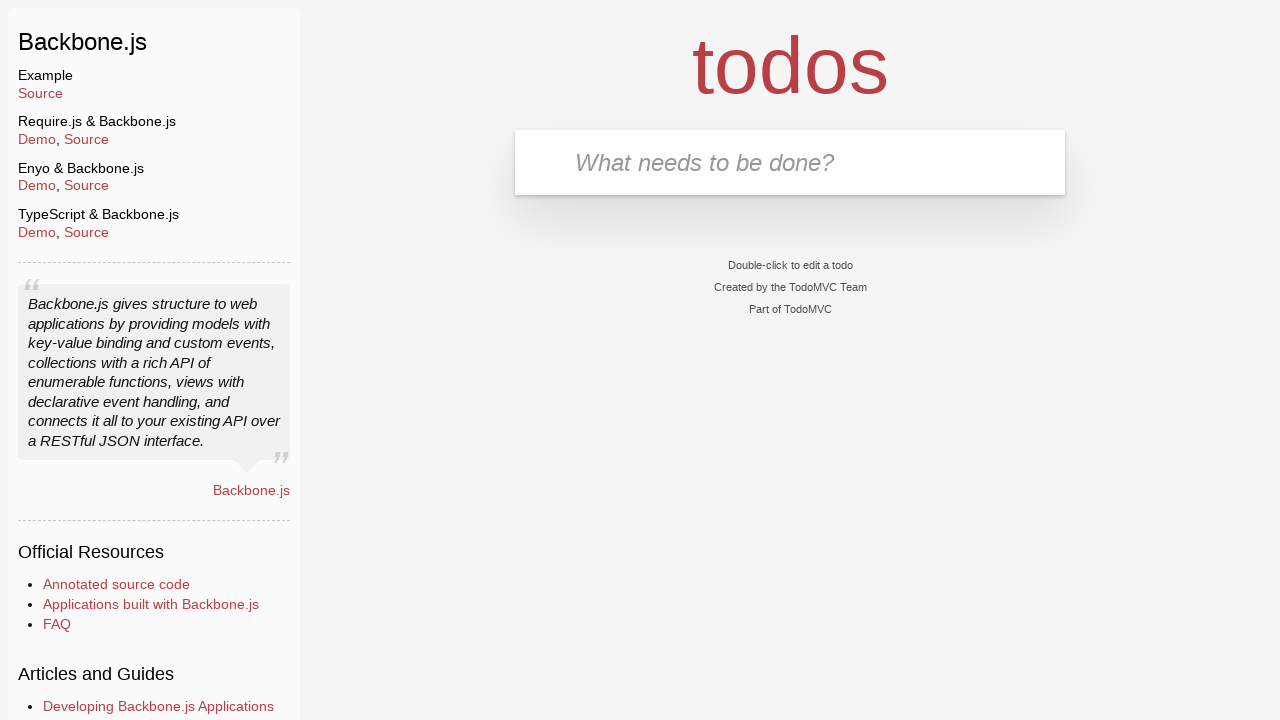

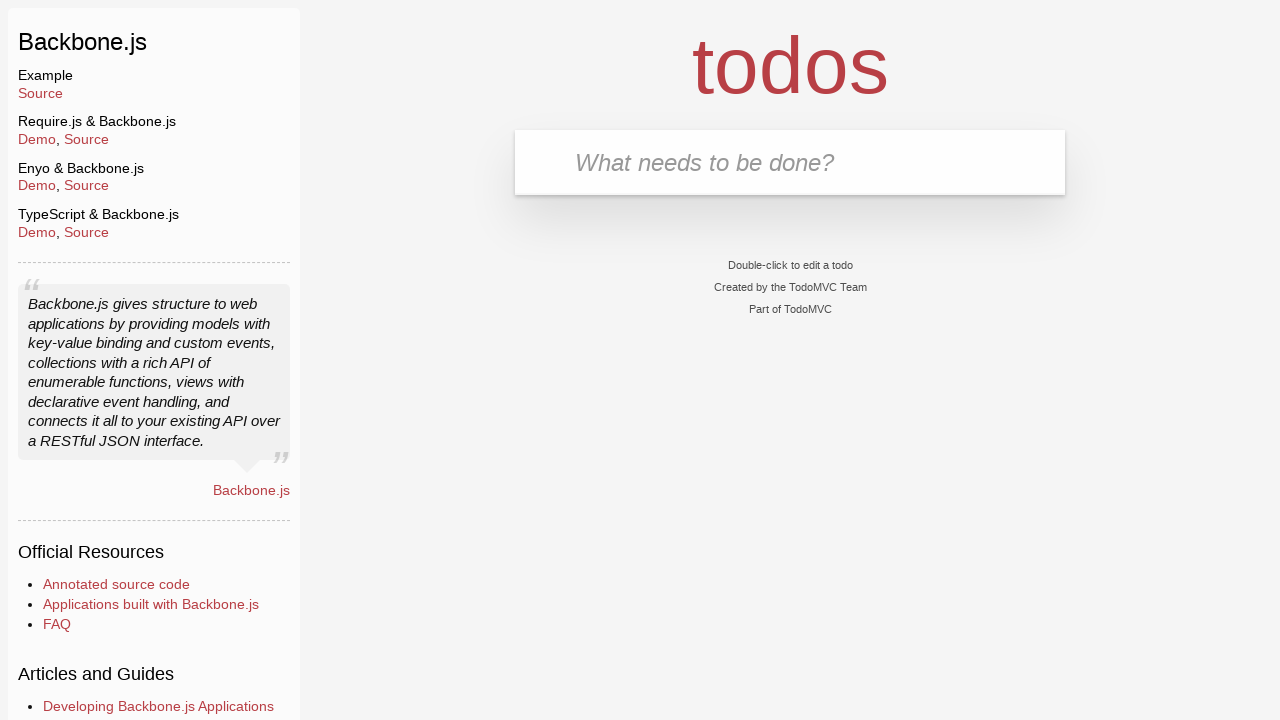